Tests double-click functionality by double-clicking a button that displays an alert message

Starting URL: https://selenium08.blogspot.com/2019/11/double-click.html

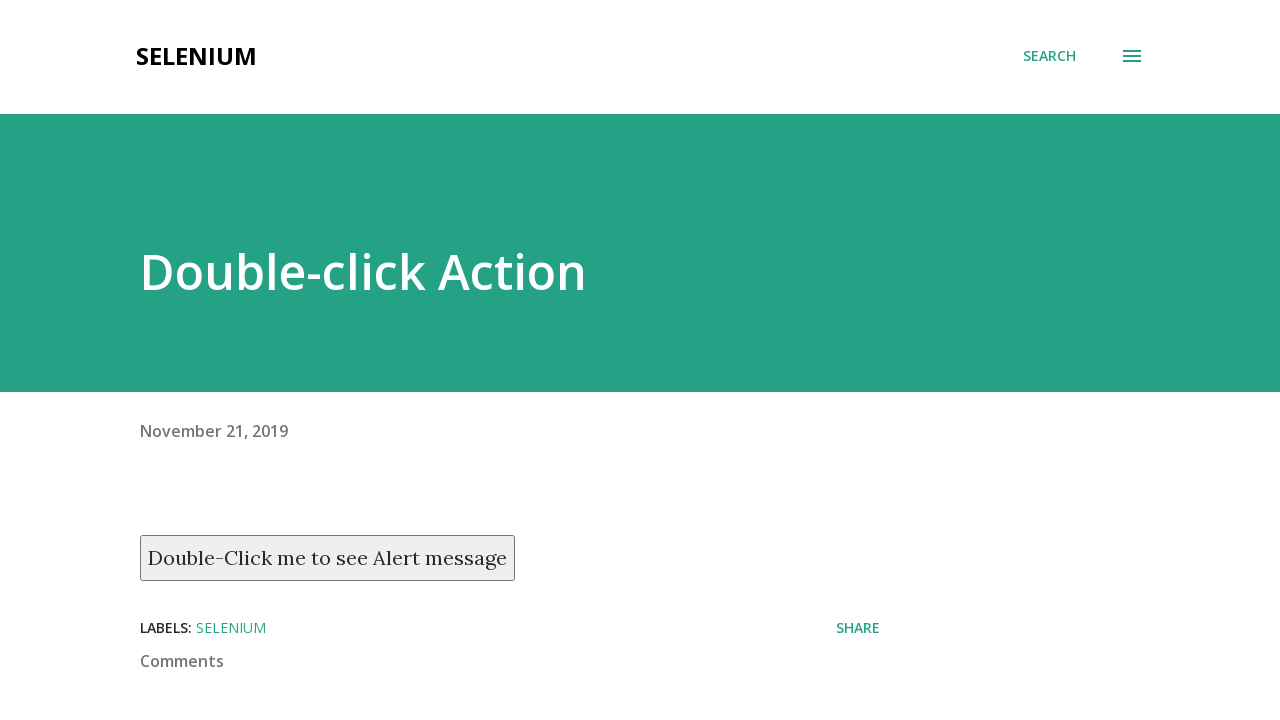

Navigated to double-click practice page
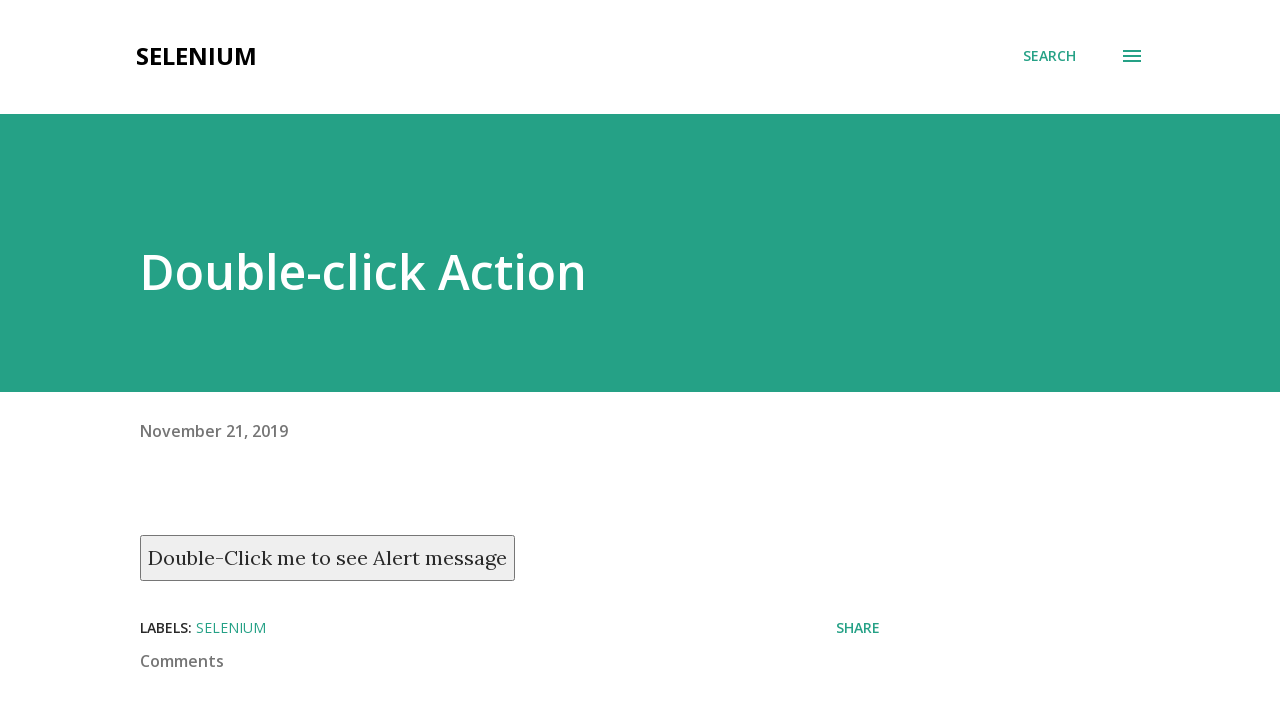

Double-clicked the button to trigger alert message at (328, 558) on xpath=//button[contains(text(),'Double-Click me to see Alert message')]
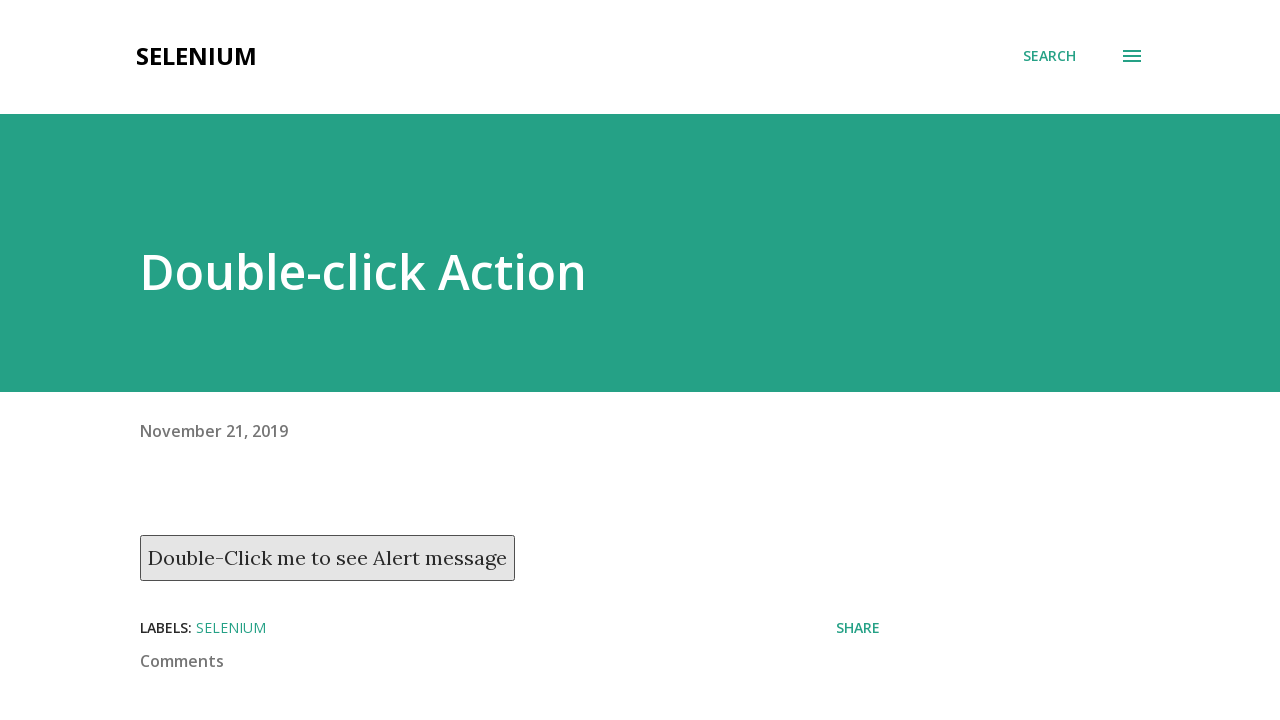

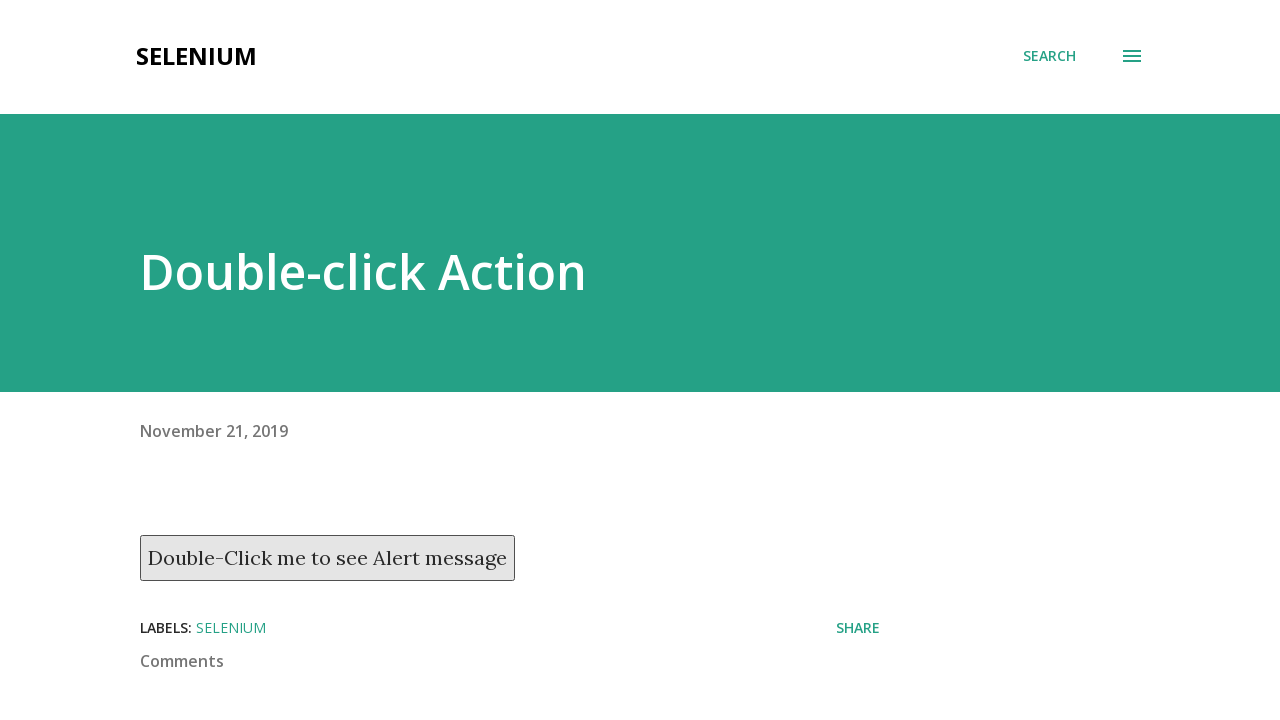